Navigates to GitHub's homepage and verifies the page loads by checking the page title

Starting URL: https://github.com

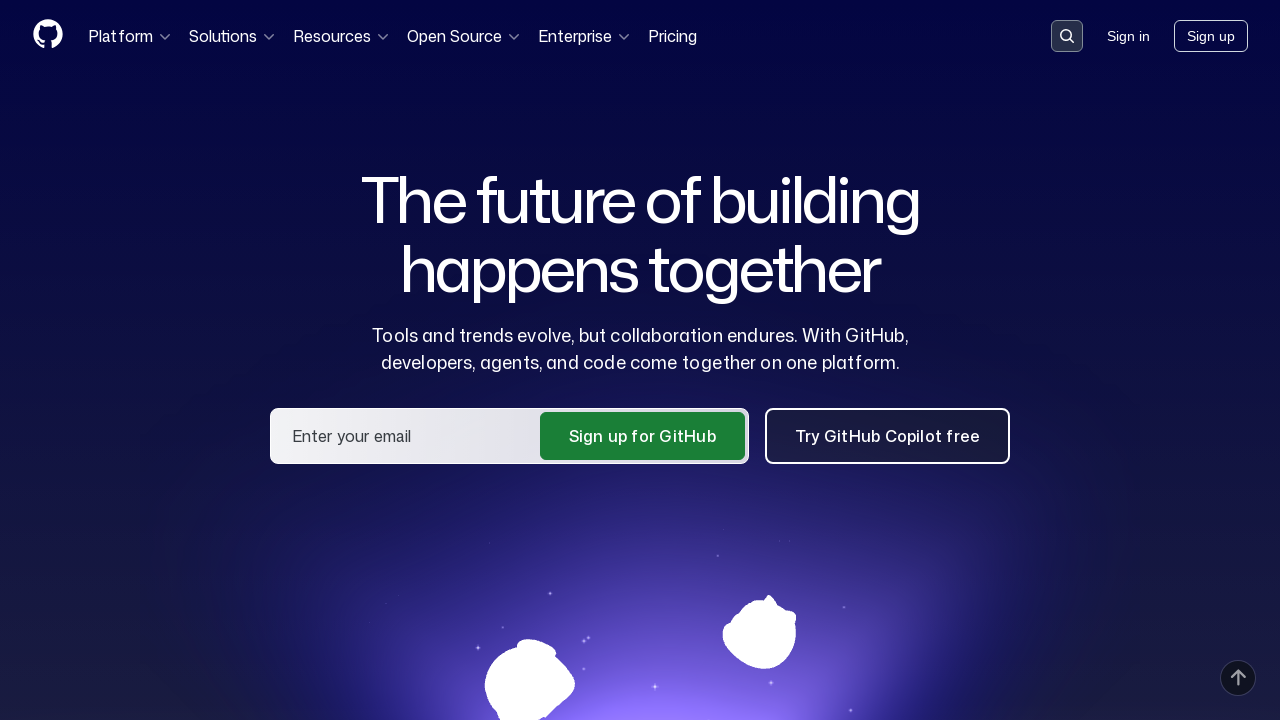

Navigated to GitHub homepage
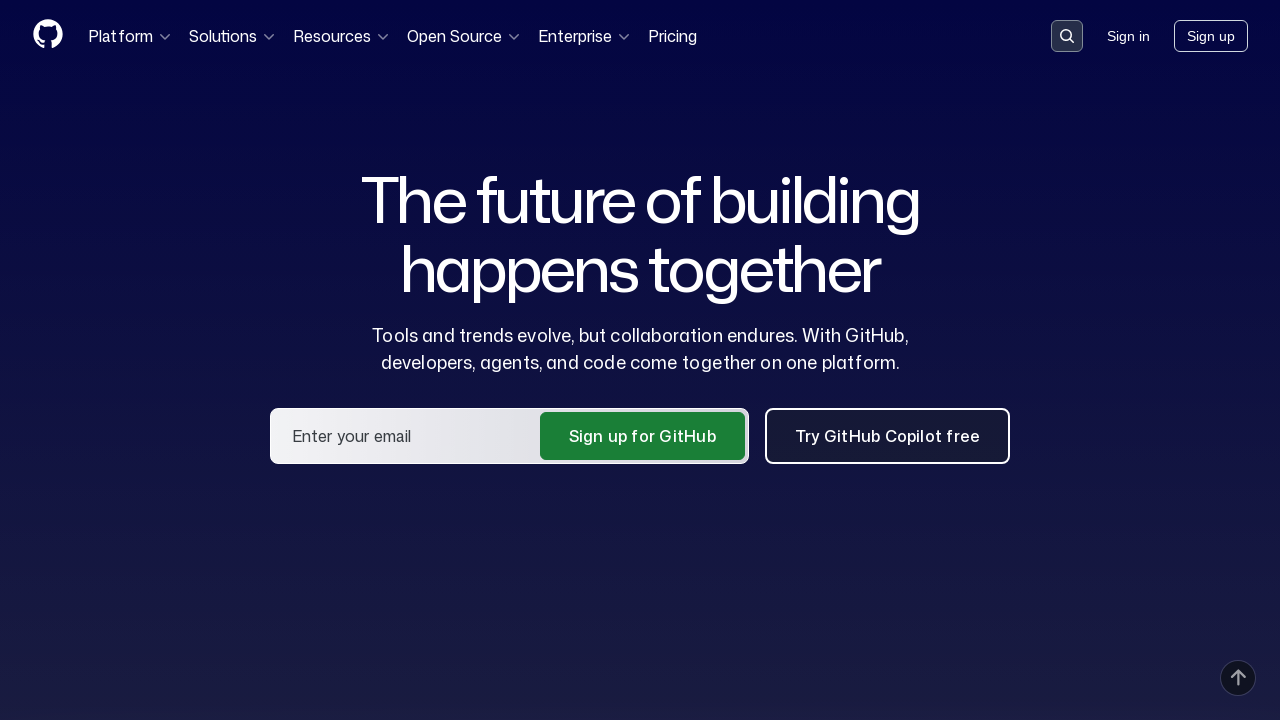

Page loaded with domcontentloaded state
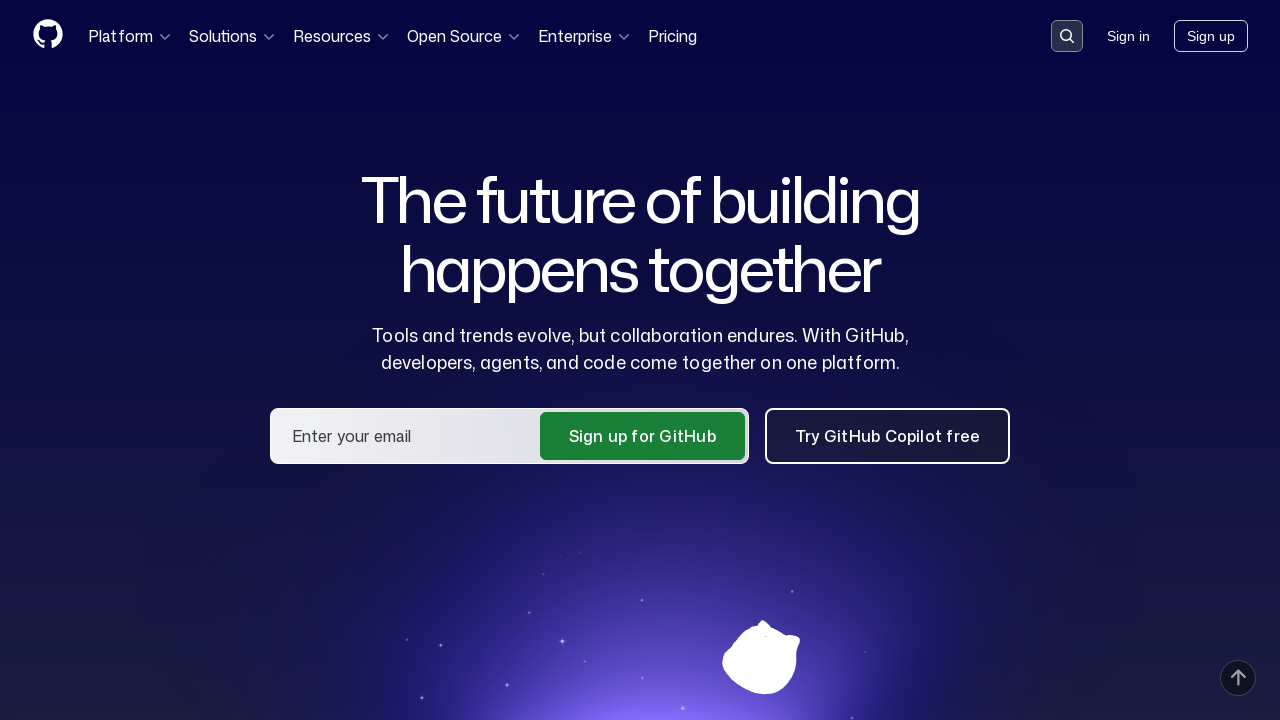

Verified page title contains 'GitHub'
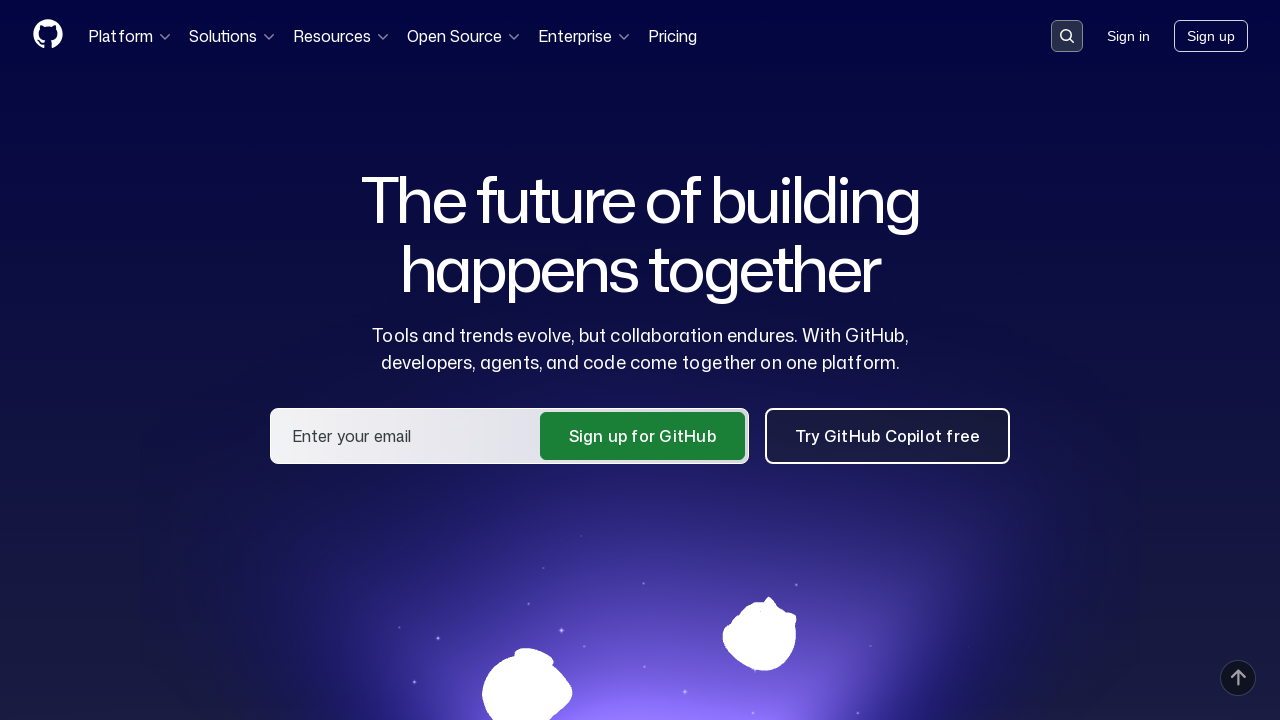

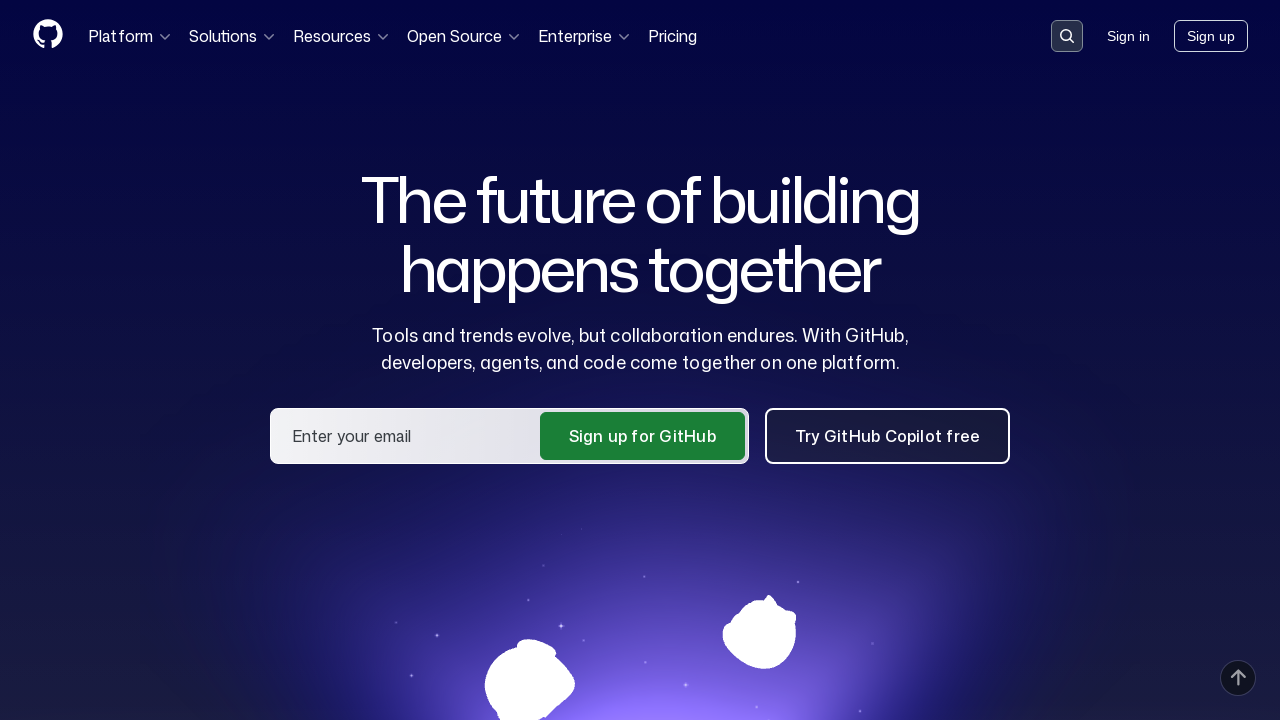